Tests that clicking the clear button clears the search input and hides the result dropdown

Starting URL: https://www.freecodecamp.org/learn

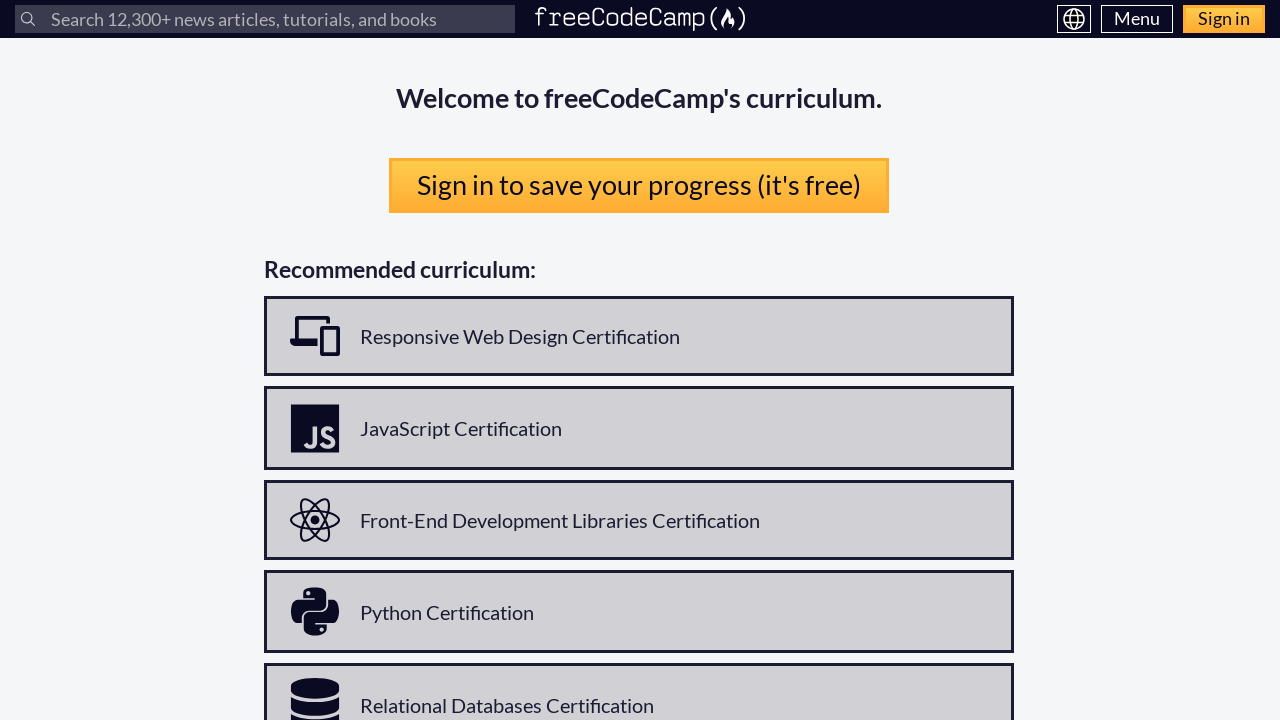

Search input field is visible
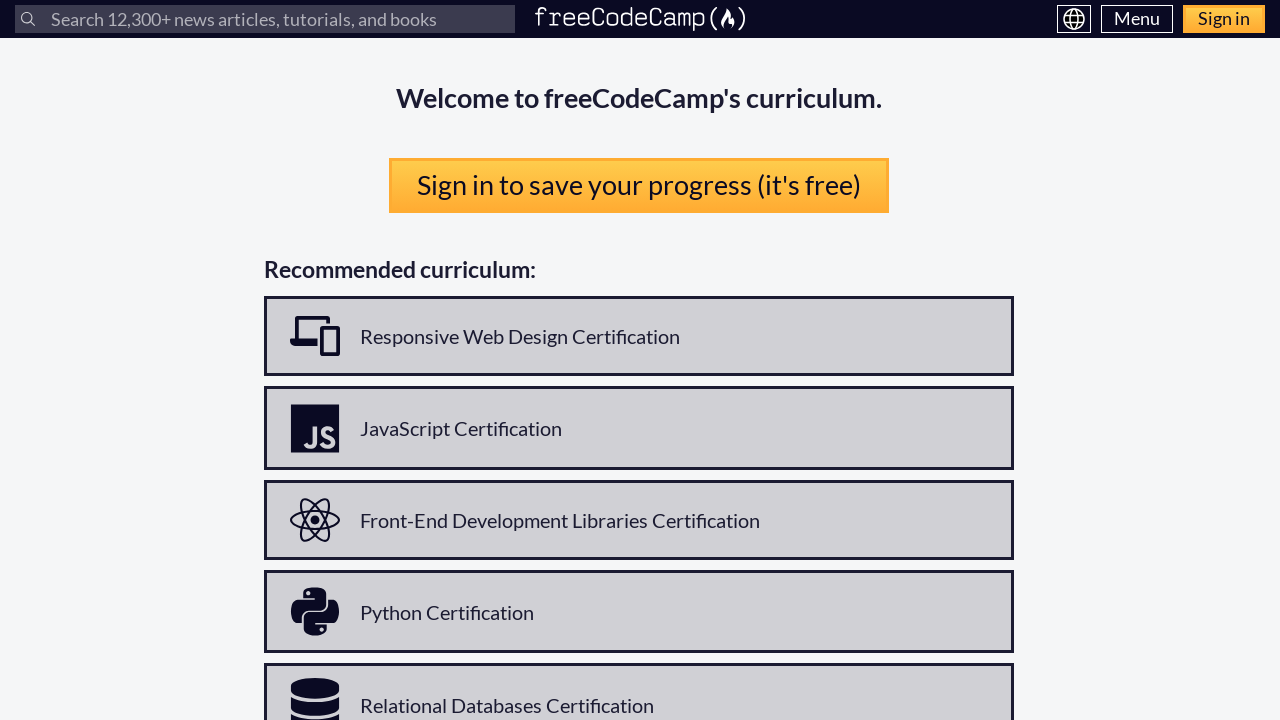

Filled search input with 'programming tutorials' on internal:label="Search"s
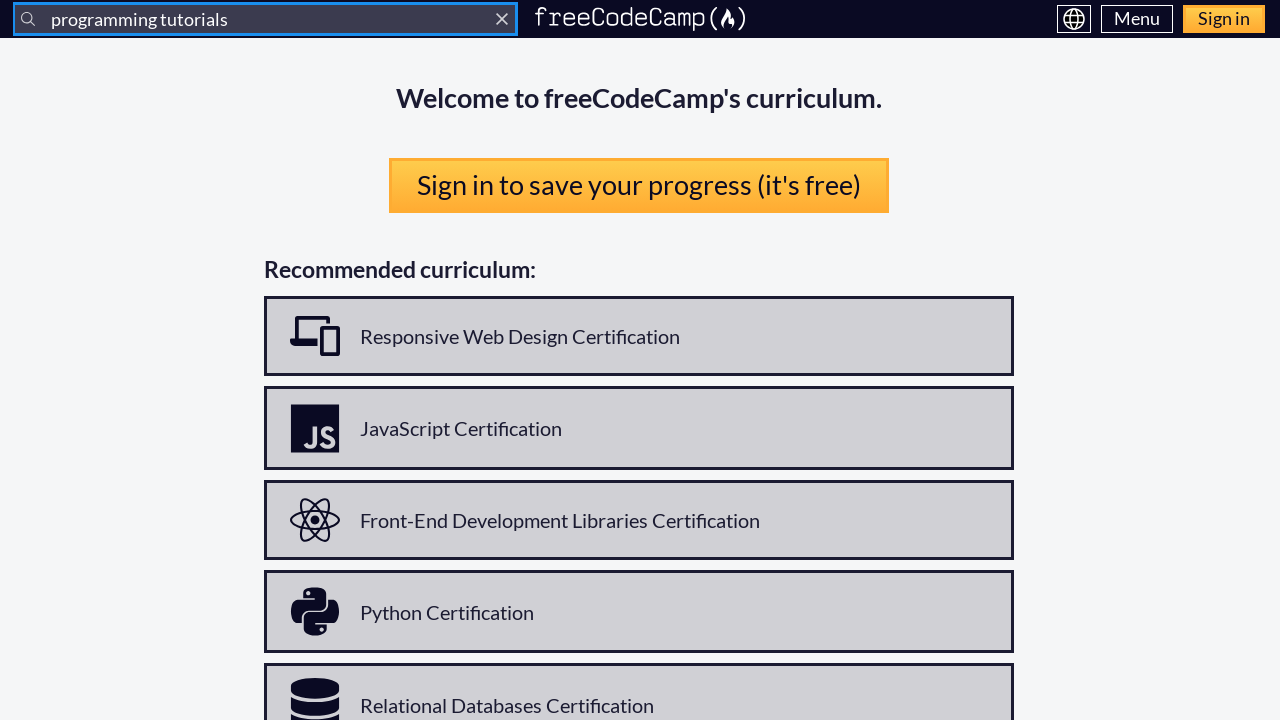

Clicked the clear button at (502, 19) on internal:role=button[name="Clear search terms"i]
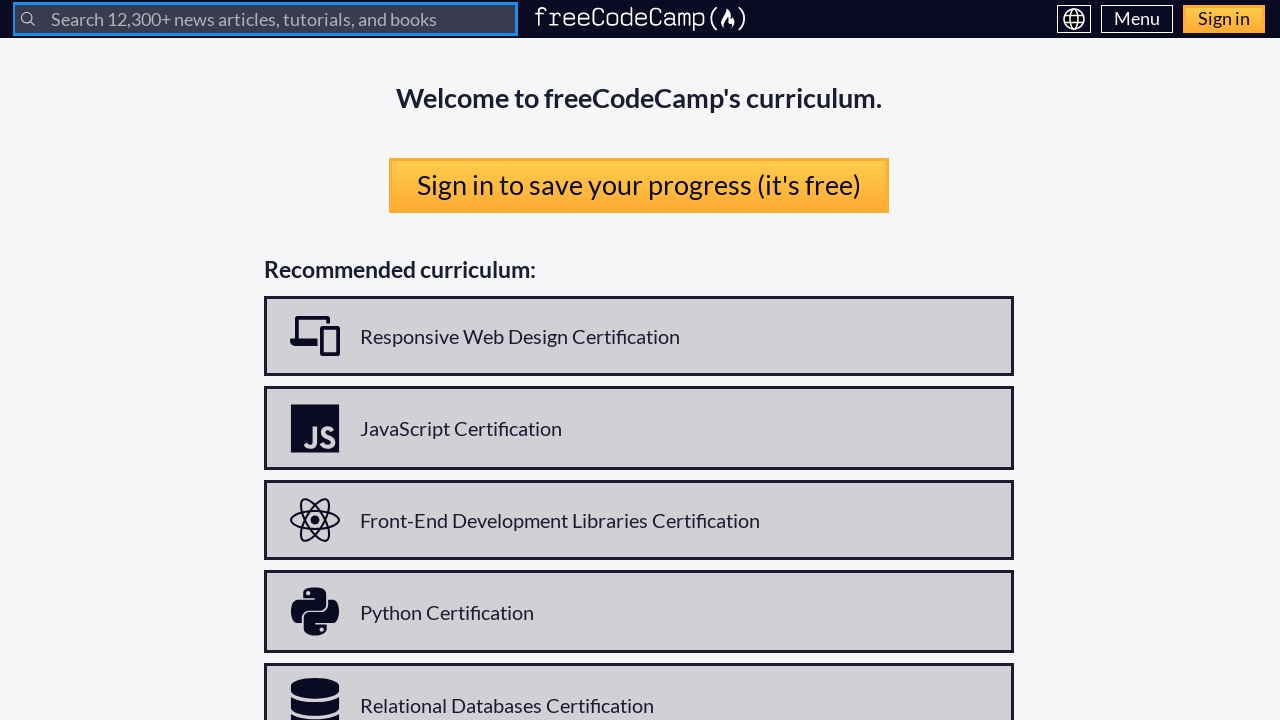

Verified search input is cleared
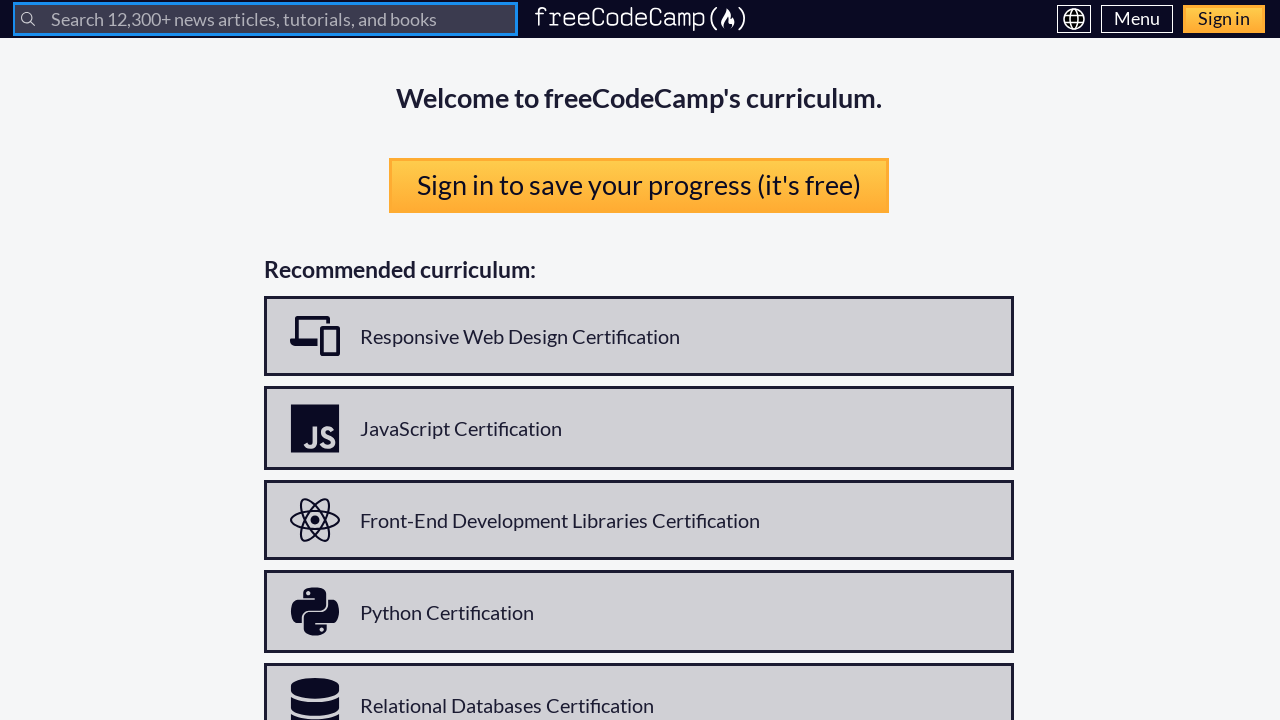

Verified result dropdown is hidden
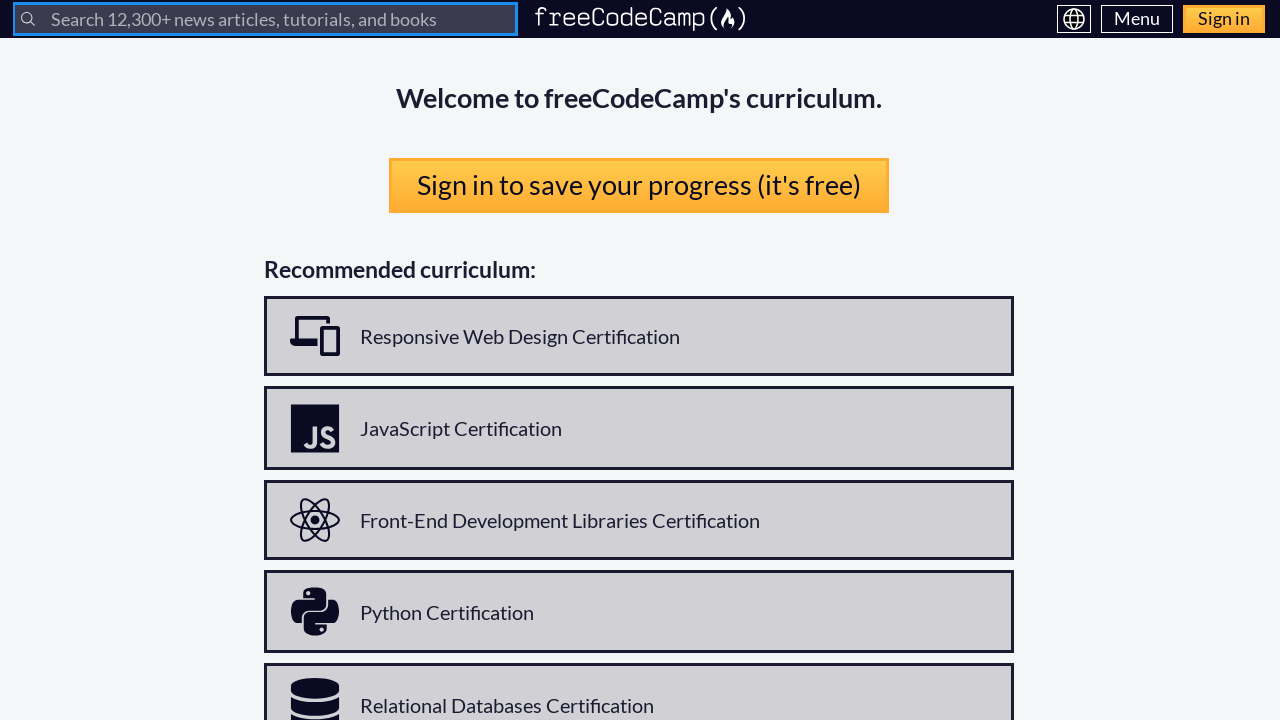

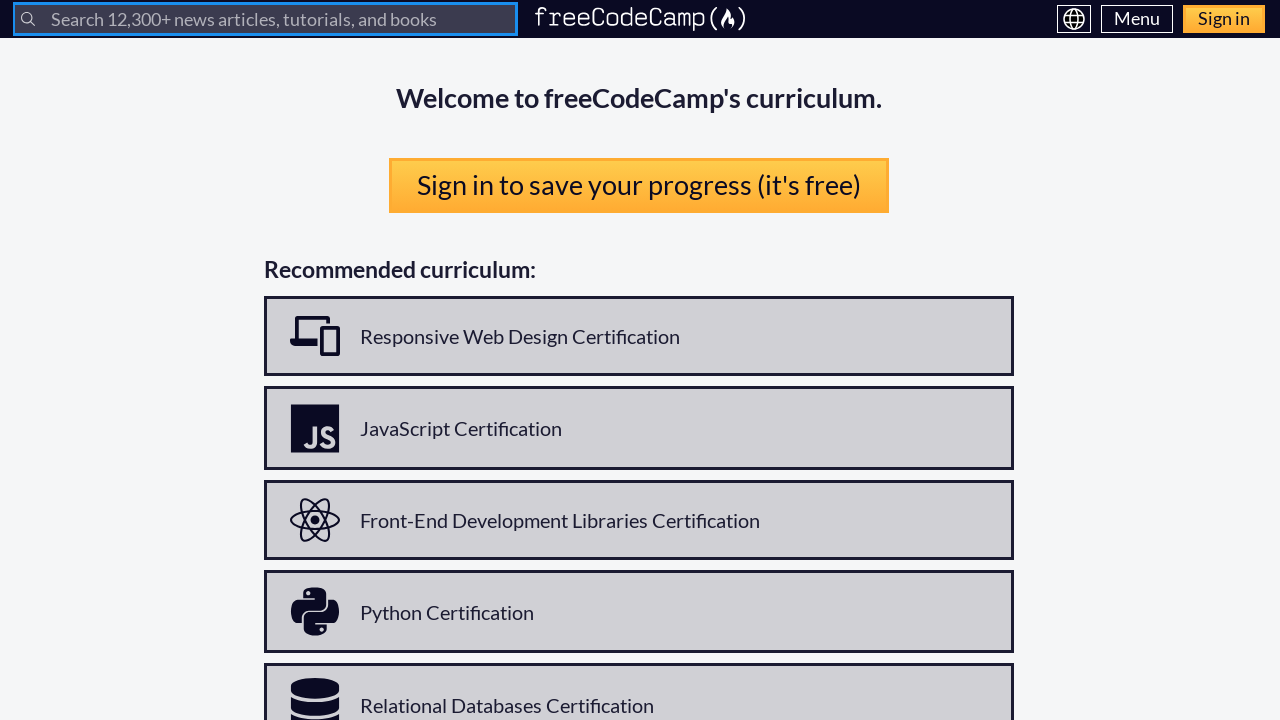